Tests autocomplete/autosuggest functionality by typing a partial country name and using keyboard navigation to select from dropdown suggestions

Starting URL: https://www.rahulshettyacademy.com/AutomationPractice/

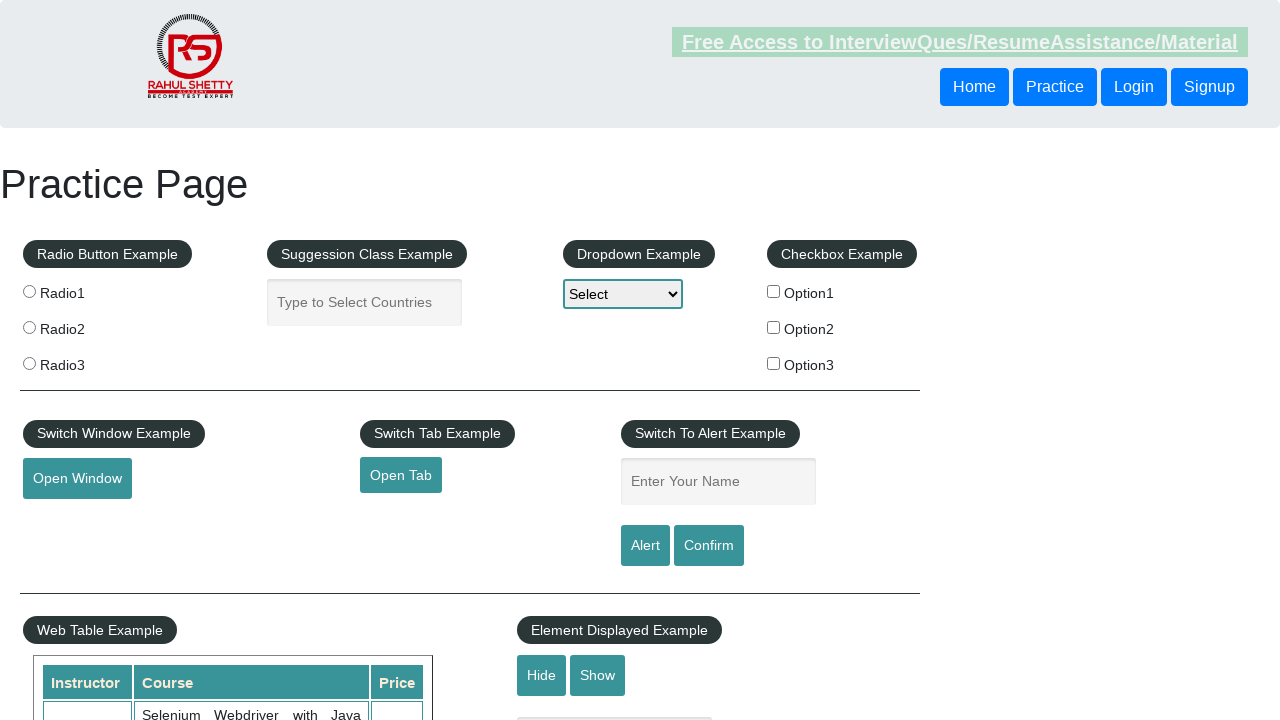

Filled autocomplete input with partial country name 'ind' on input#autocomplete
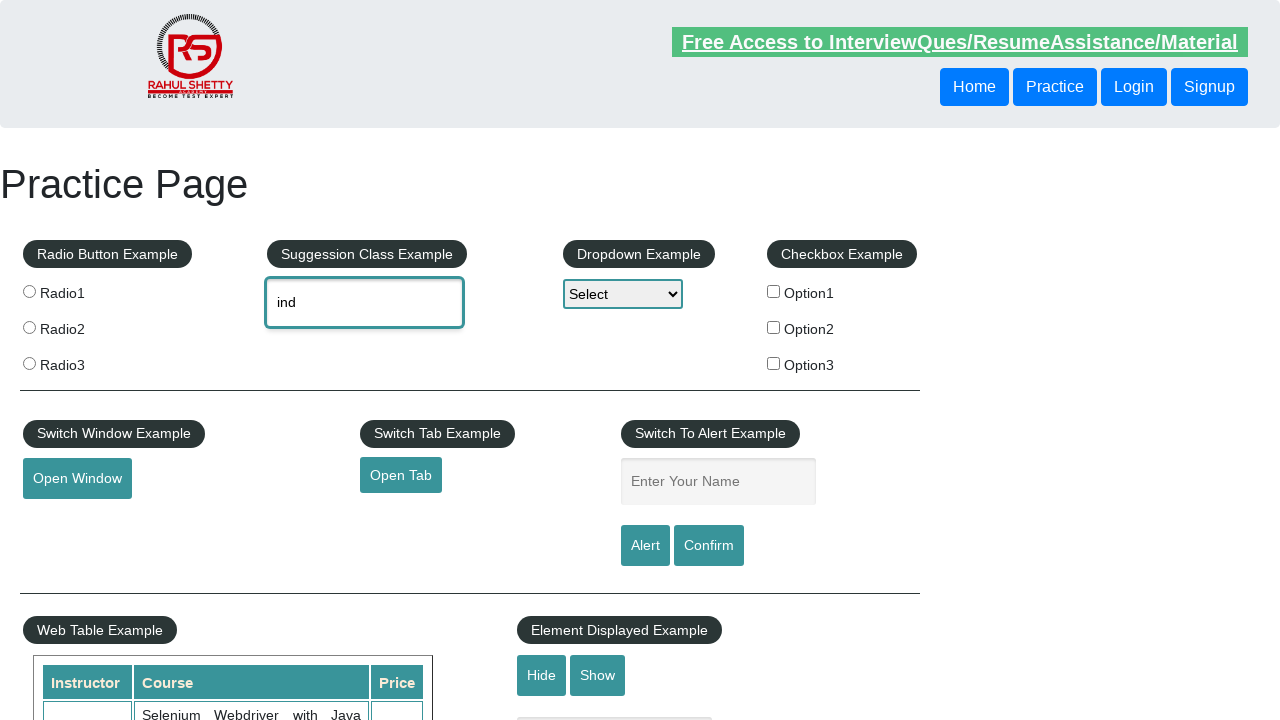

Autocomplete dropdown suggestions appeared
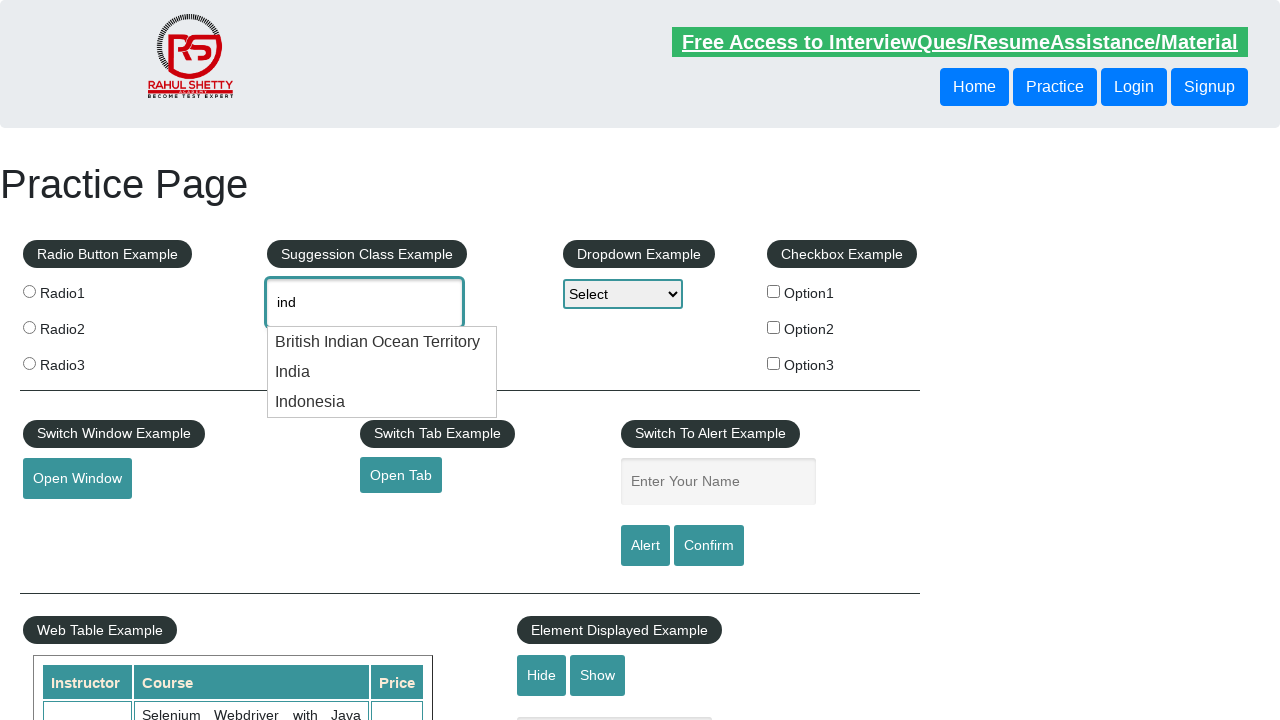

Pressed ArrowDown to navigate to next suggestion in dropdown
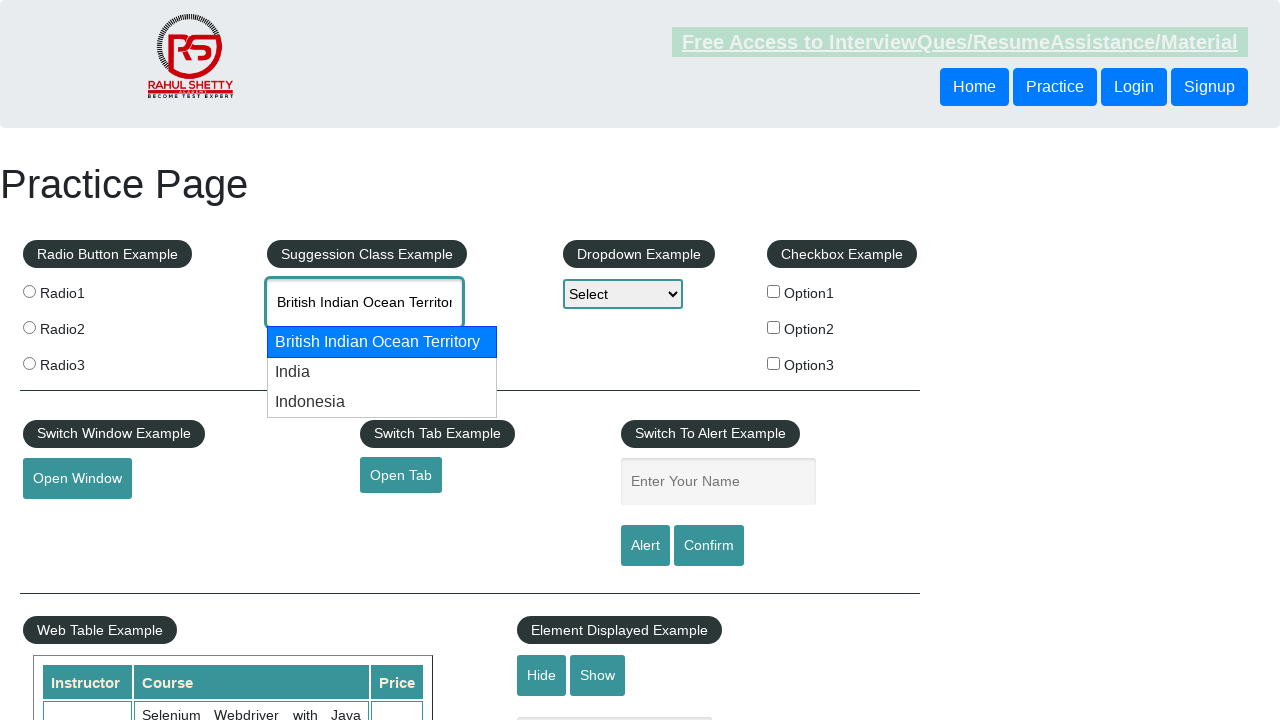

Waited for selection to register in autocomplete field
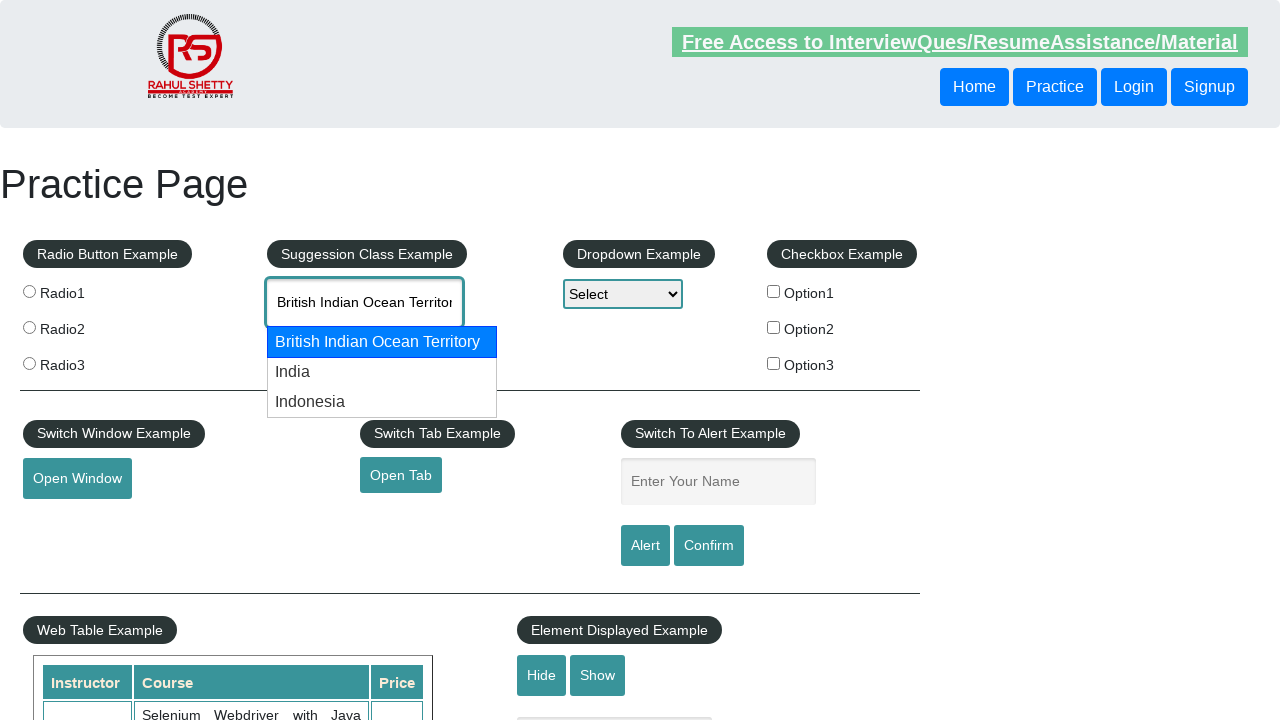

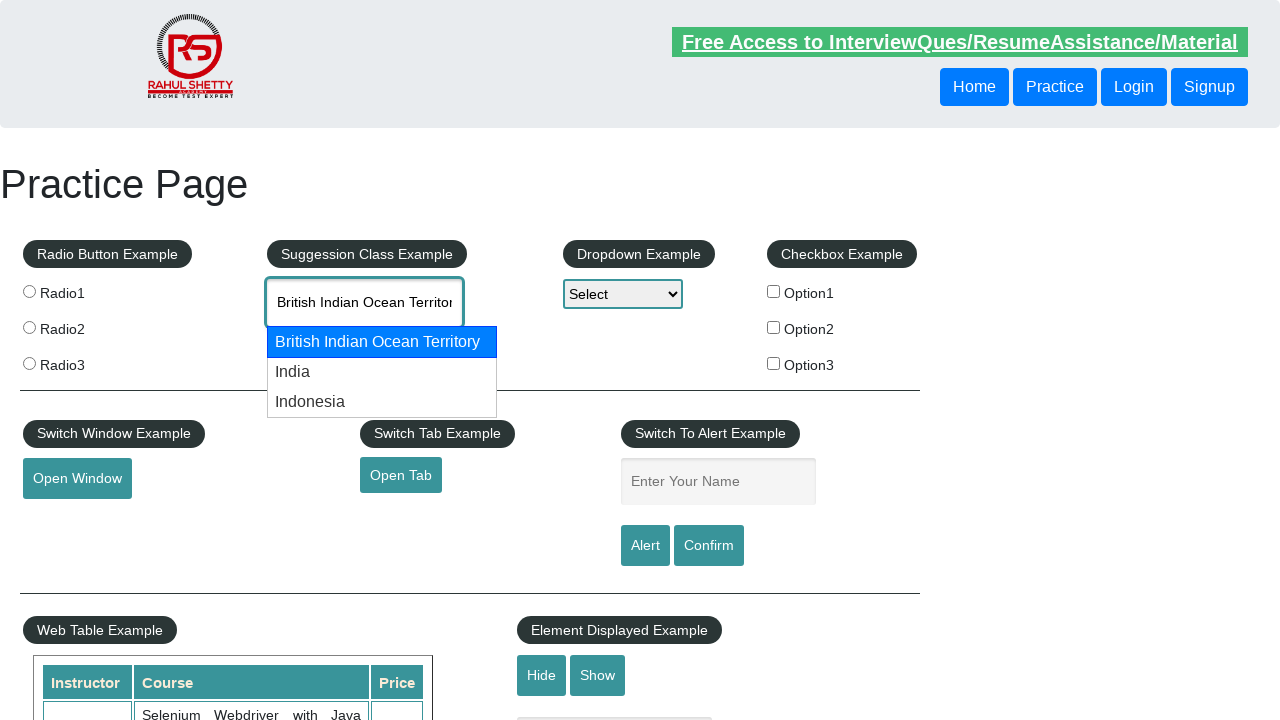